Navigates to the IMSLP (International Music Score Library Project) composers category page and clicks on the shuffle/random button to discover a random composer from the database.

Starting URL: https://imslp.org/wiki/Category:Composers

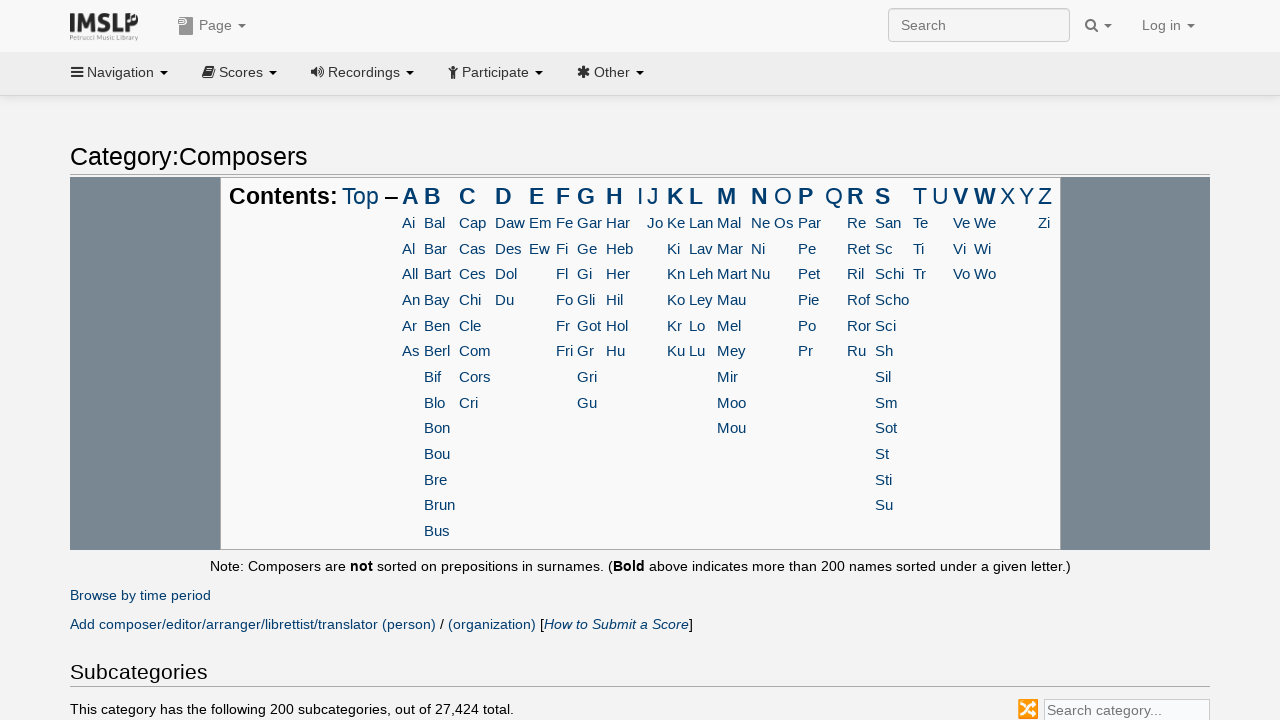

Waited for shuffle/random composer tool to load on IMSLP composers category page
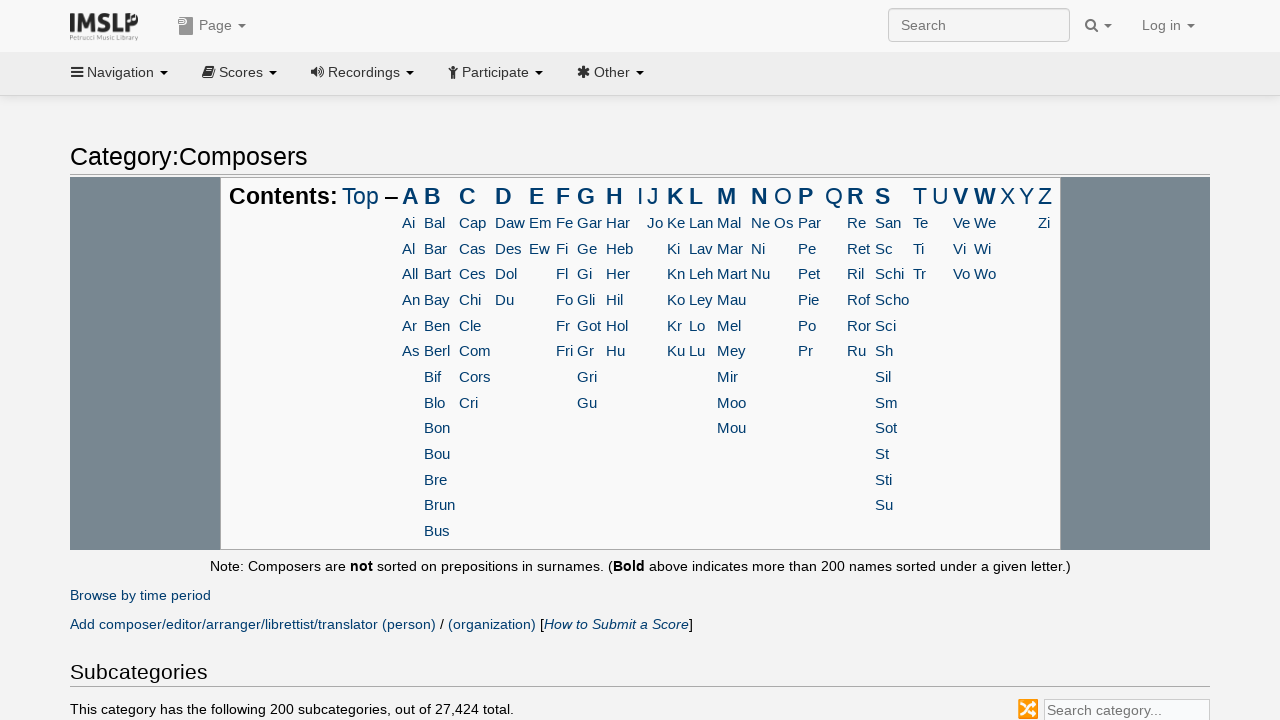

Clicked shuffle button to discover a random composer at (1028, 710) on .cattool
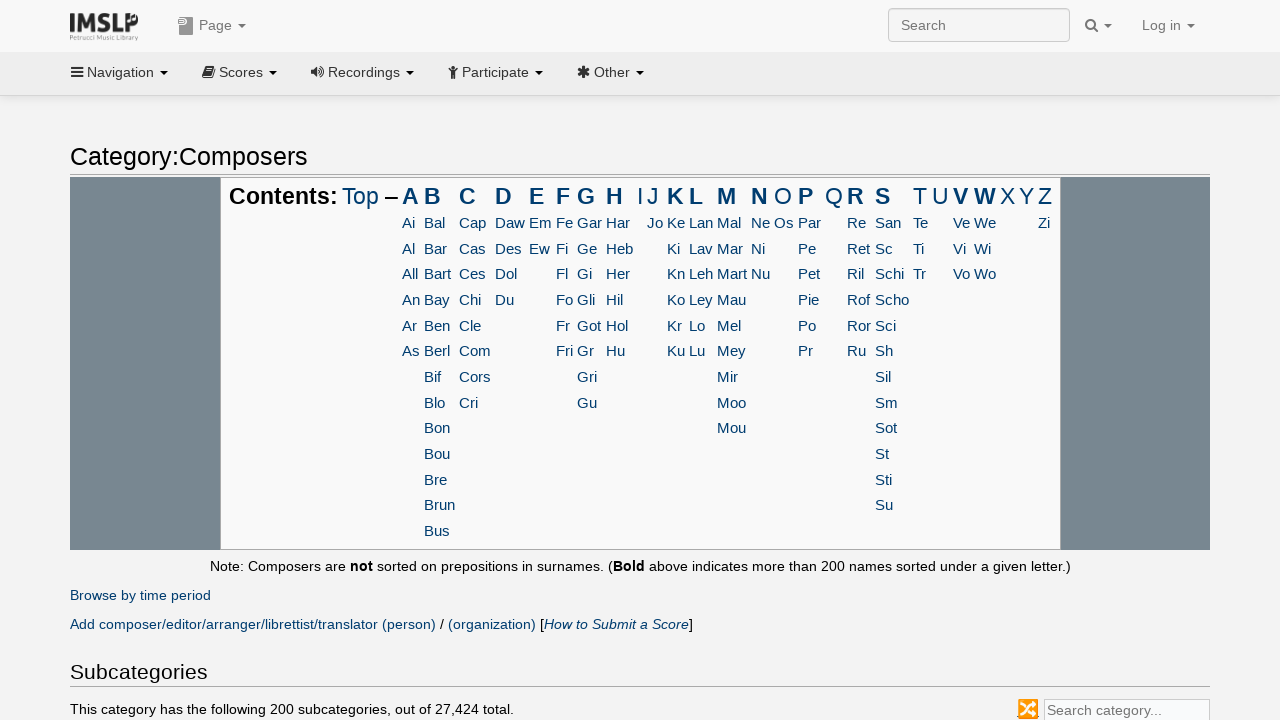

Random composer page loaded and network became idle
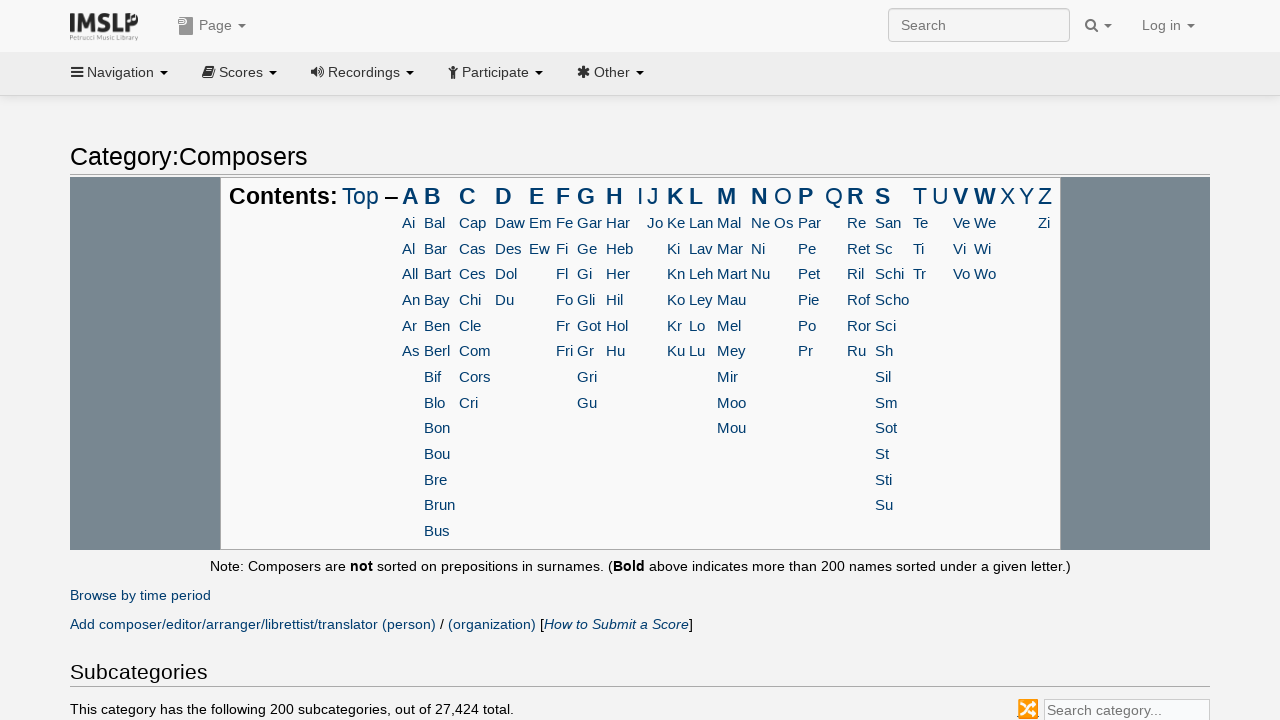

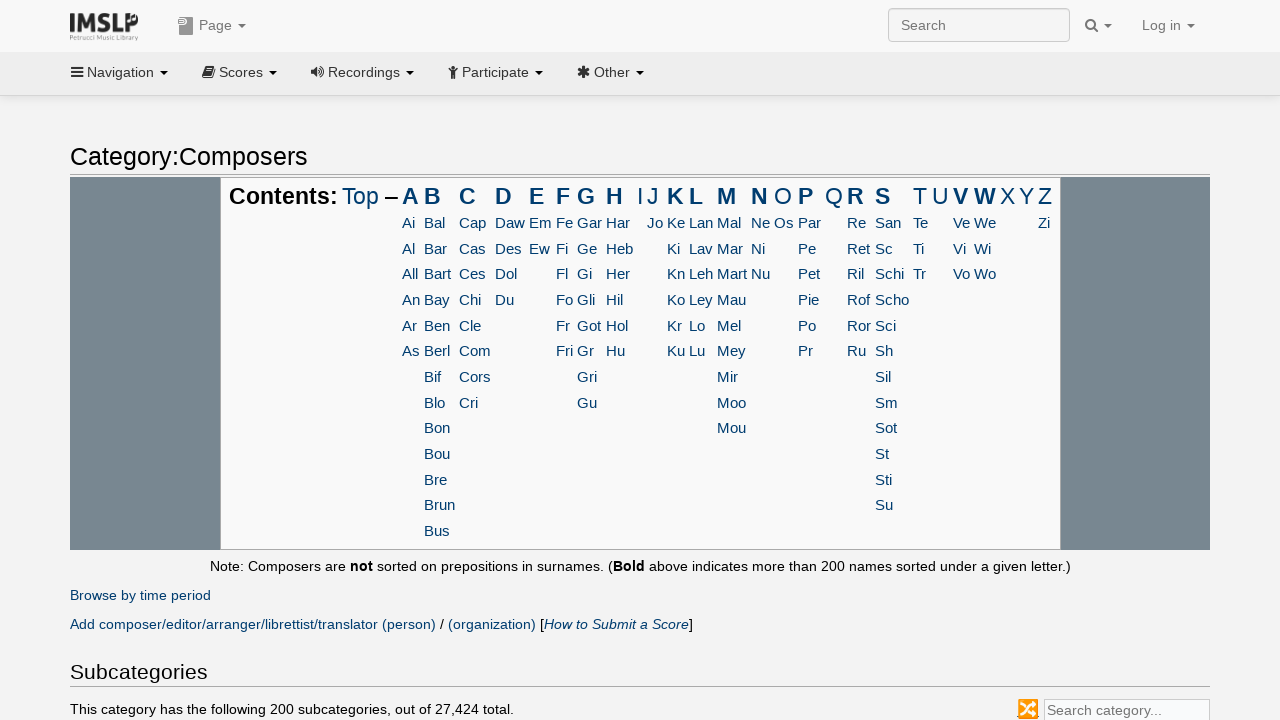